Tests drag and drop functionality on jQuery UI demo page by dragging an element to a drop target, then dragging it by offset, and demonstrating various page refresh methods

Starting URL: https://jqueryui.com/droppable/

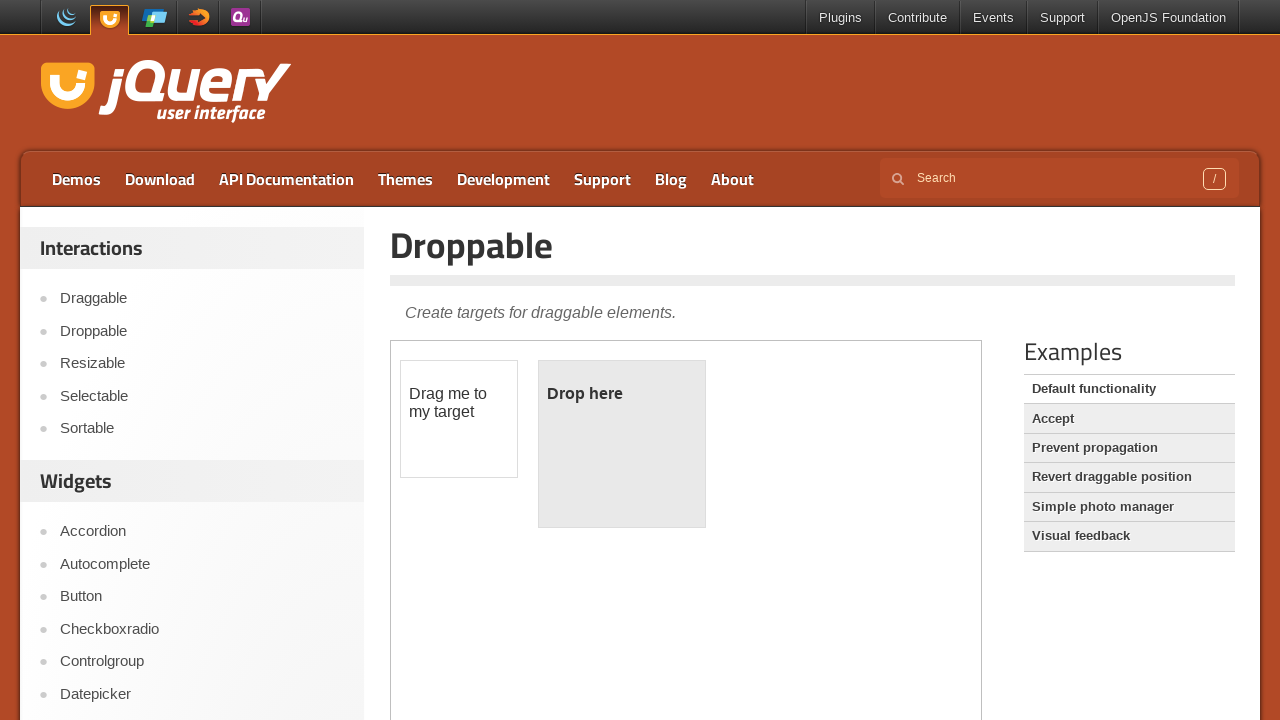

Set viewport size to 1920x1080
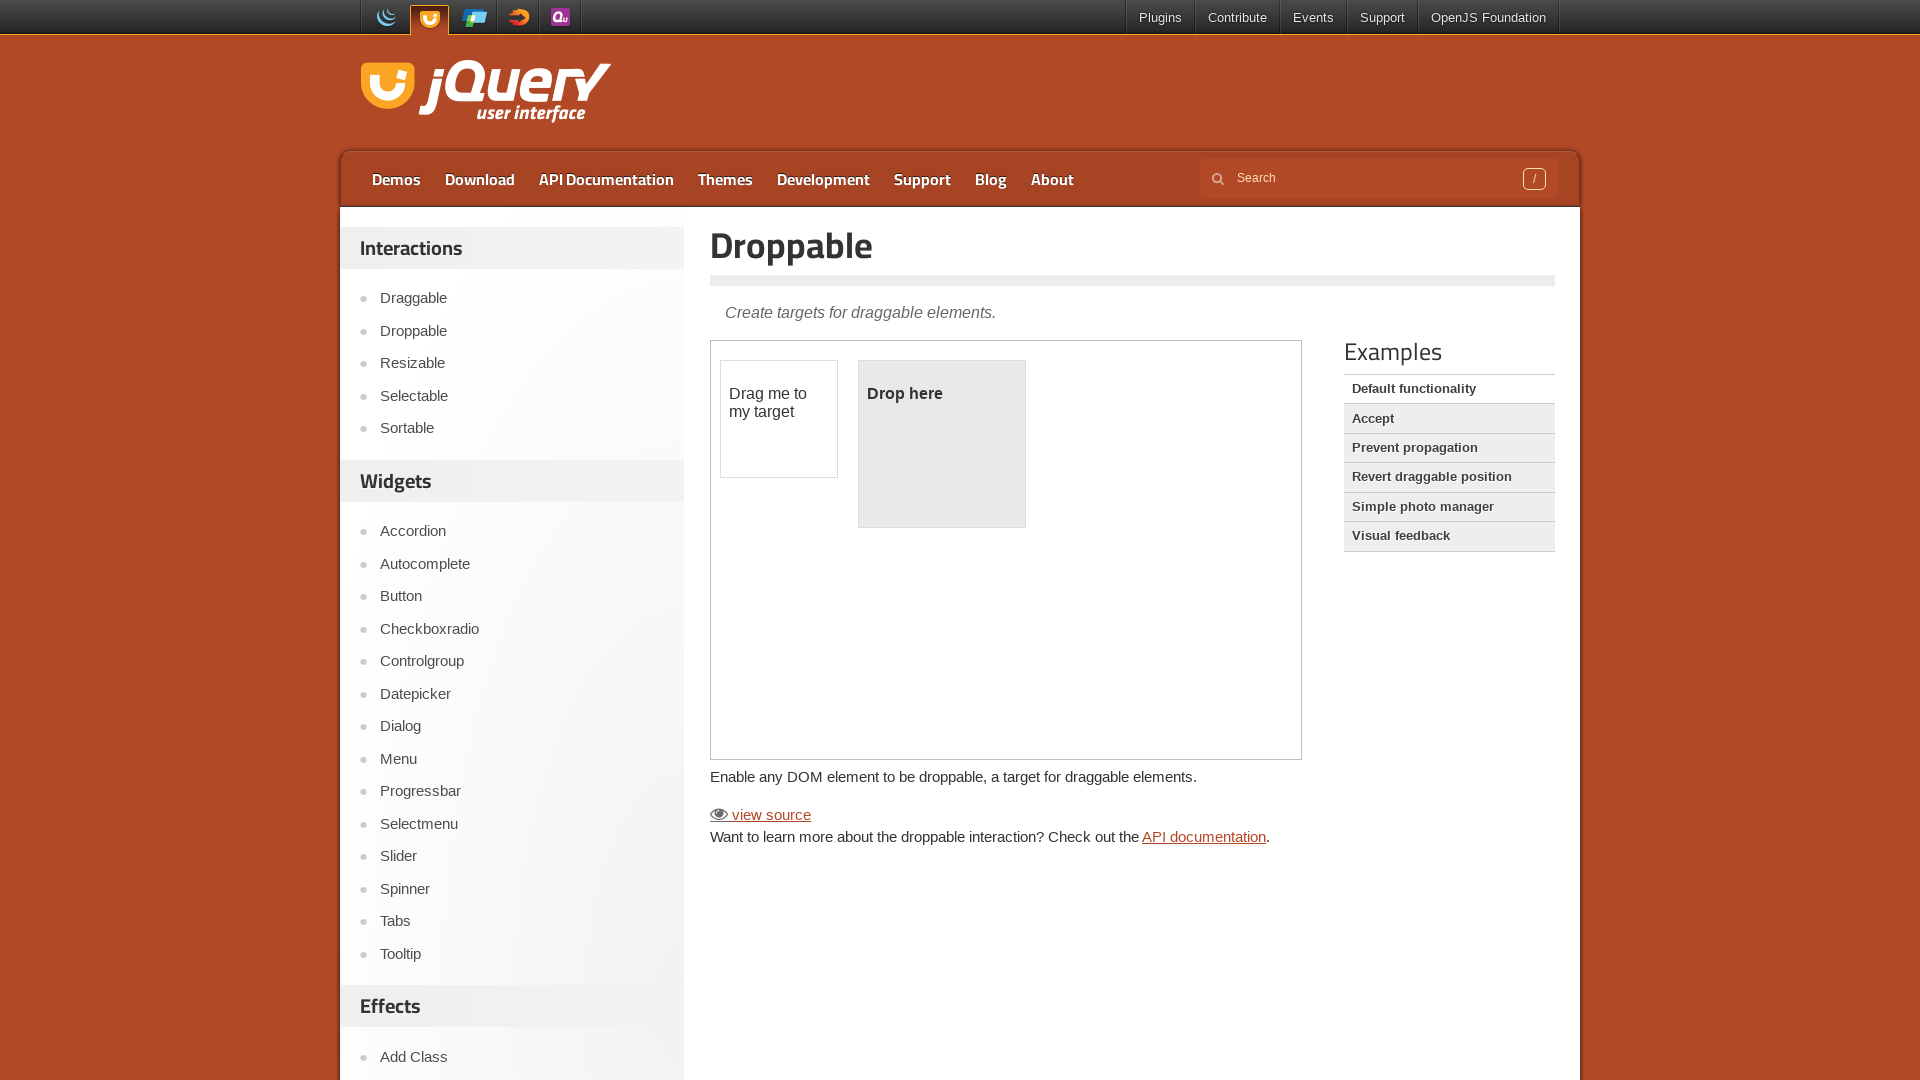

Located iframe containing droppable demo
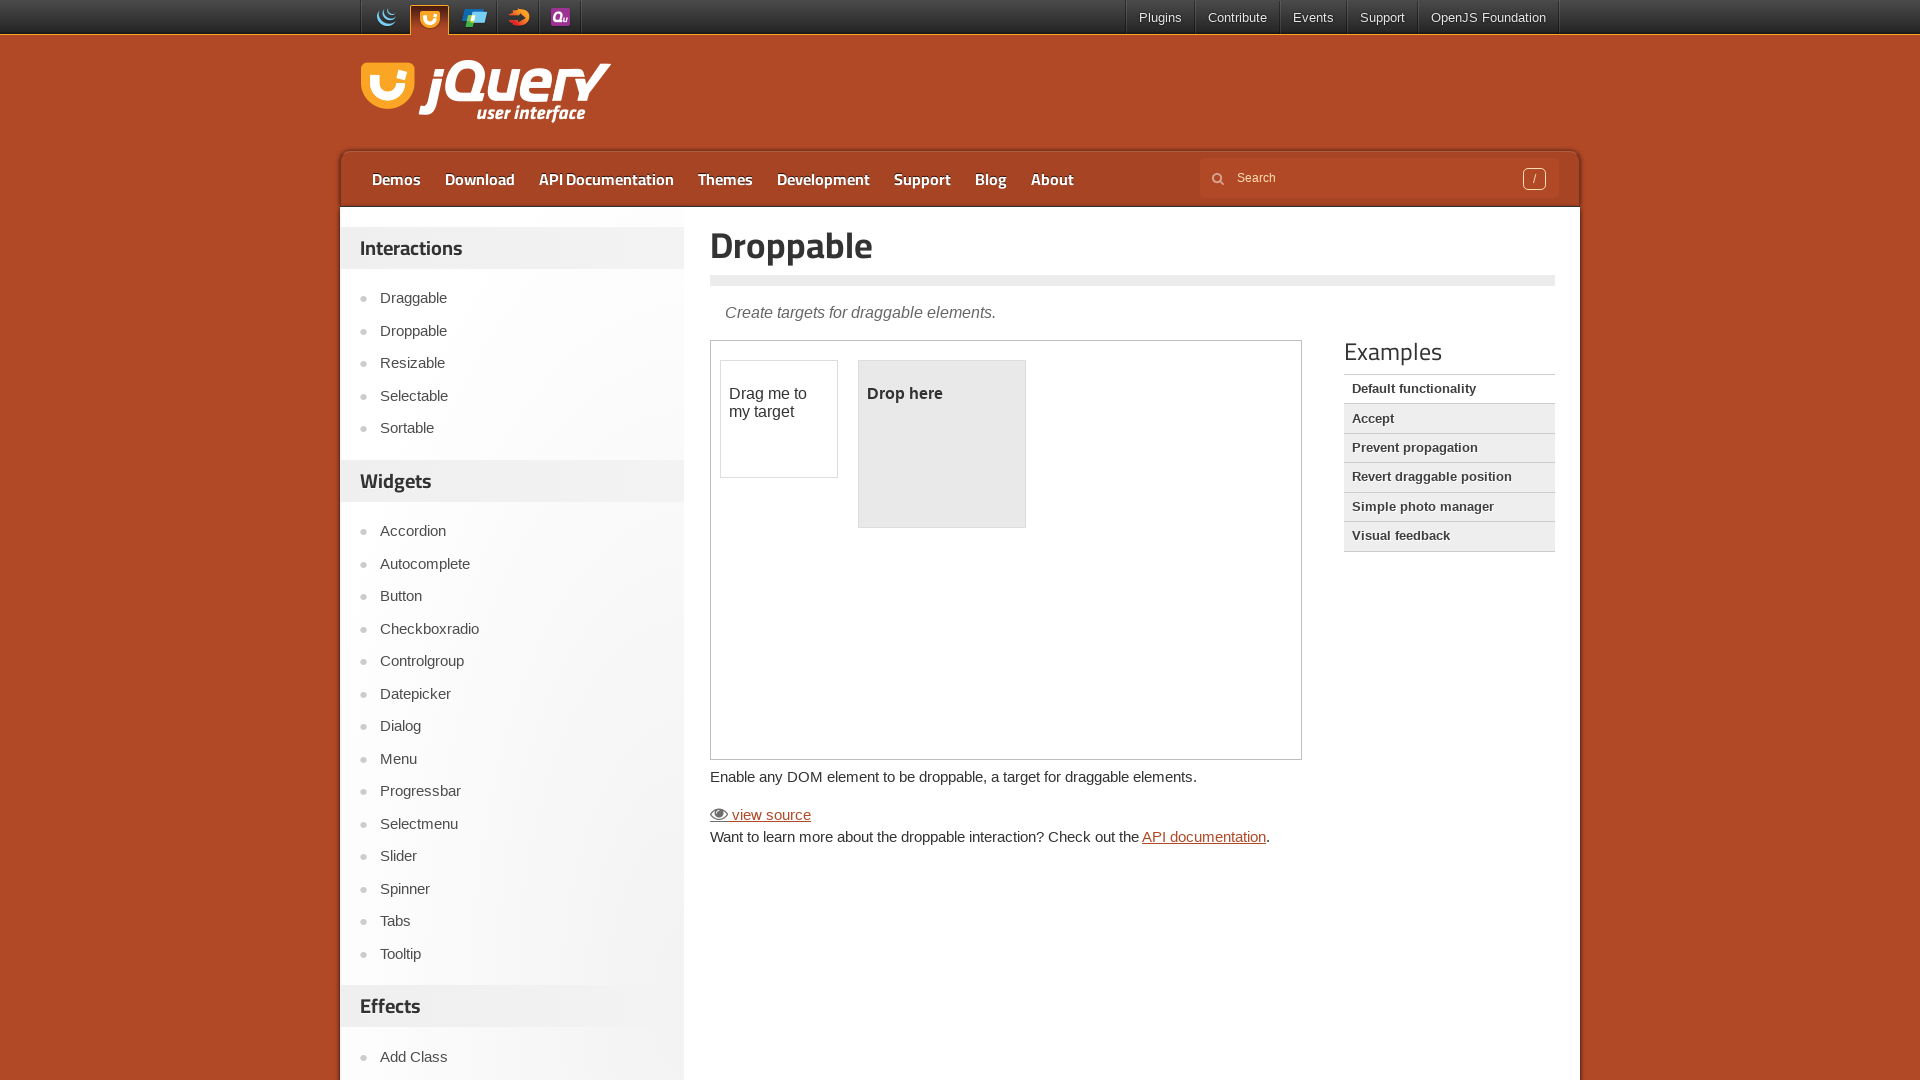

Located draggable element within iframe
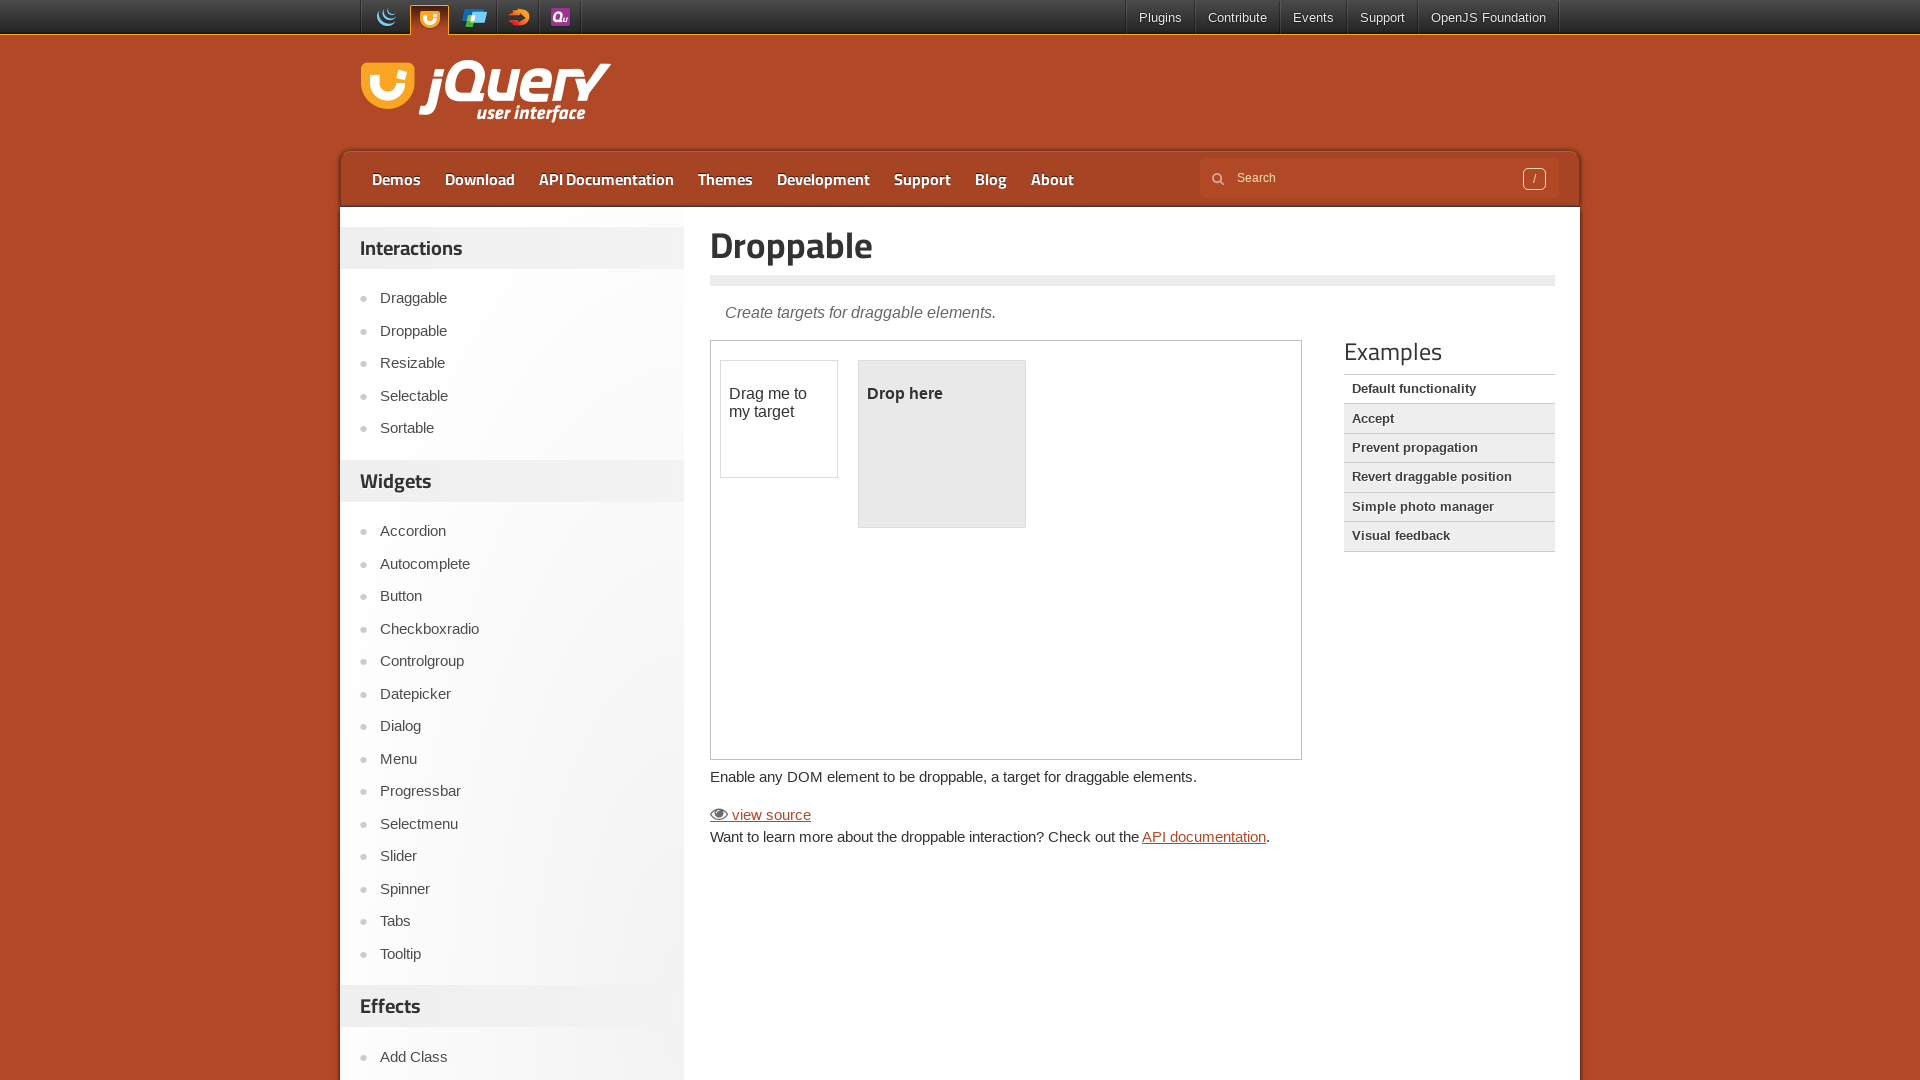

Located droppable element within iframe
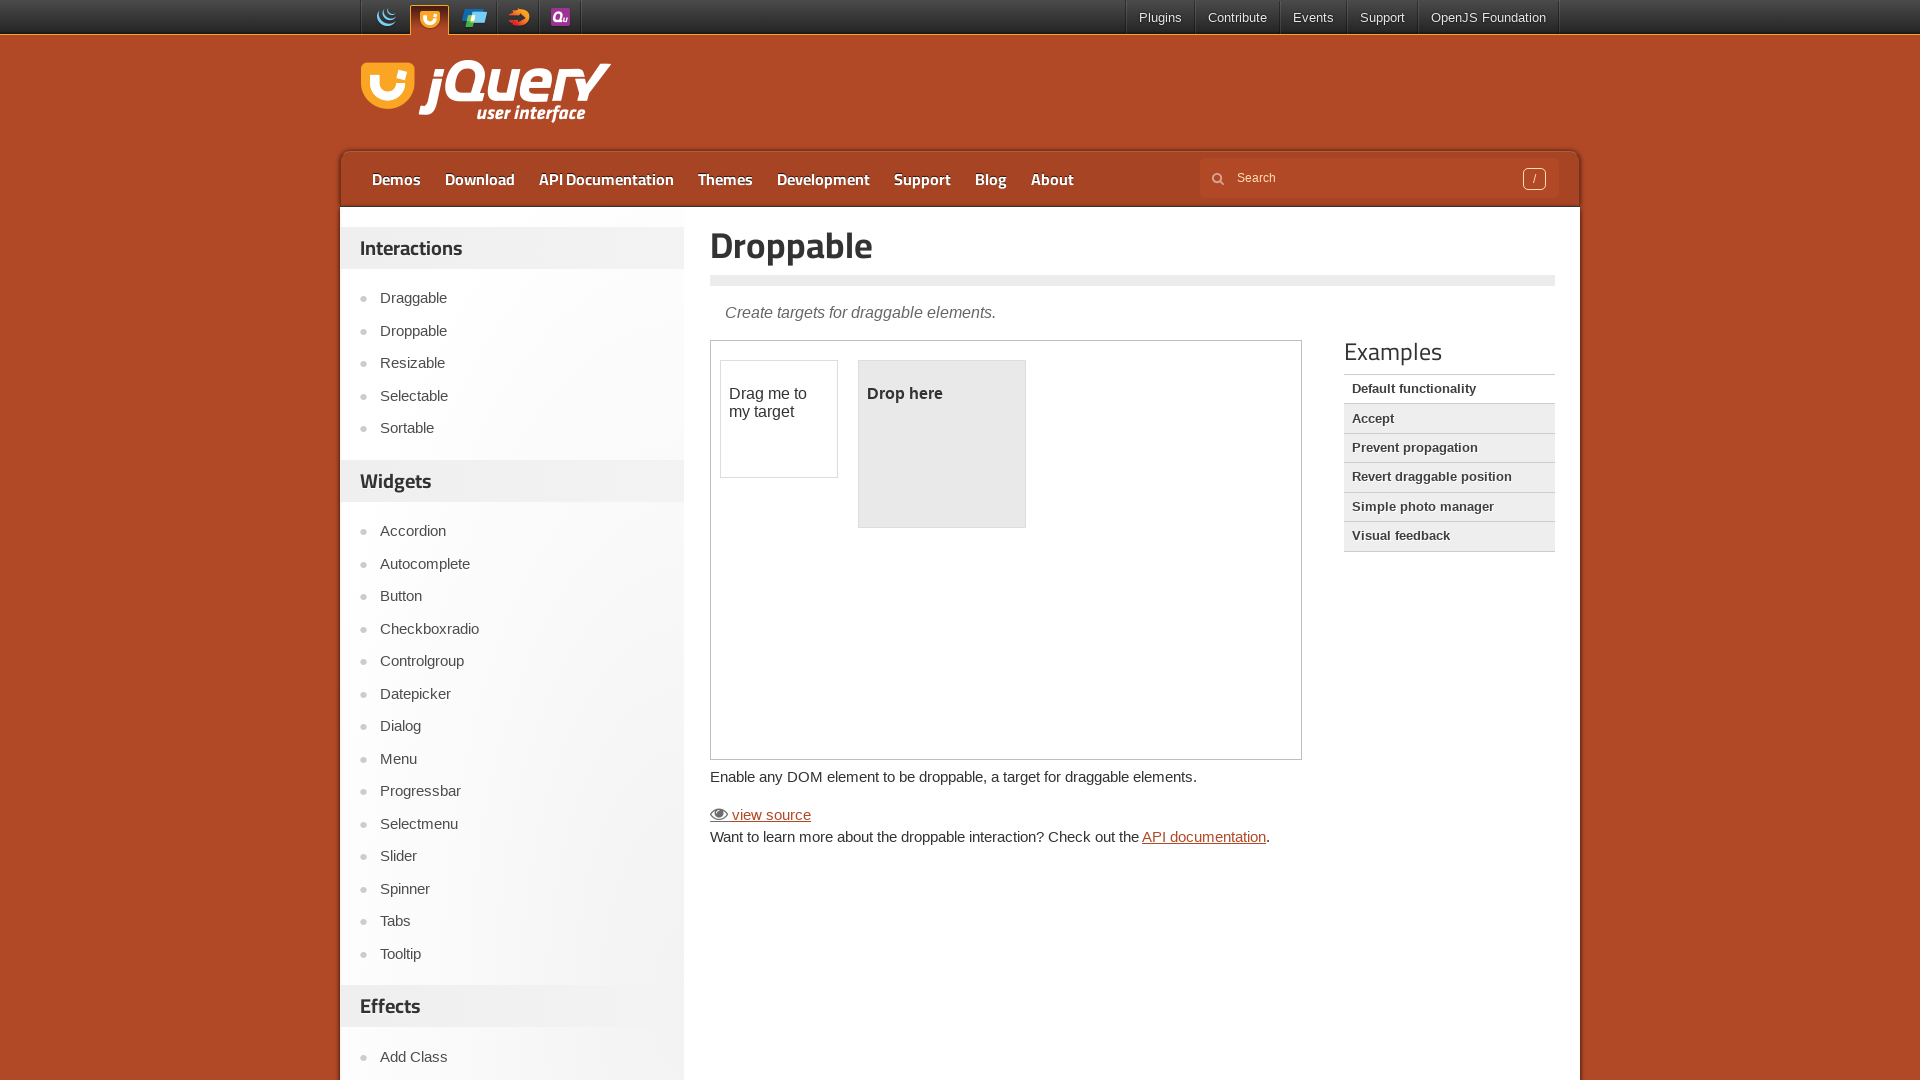

Dragged element to drop target at (942, 444)
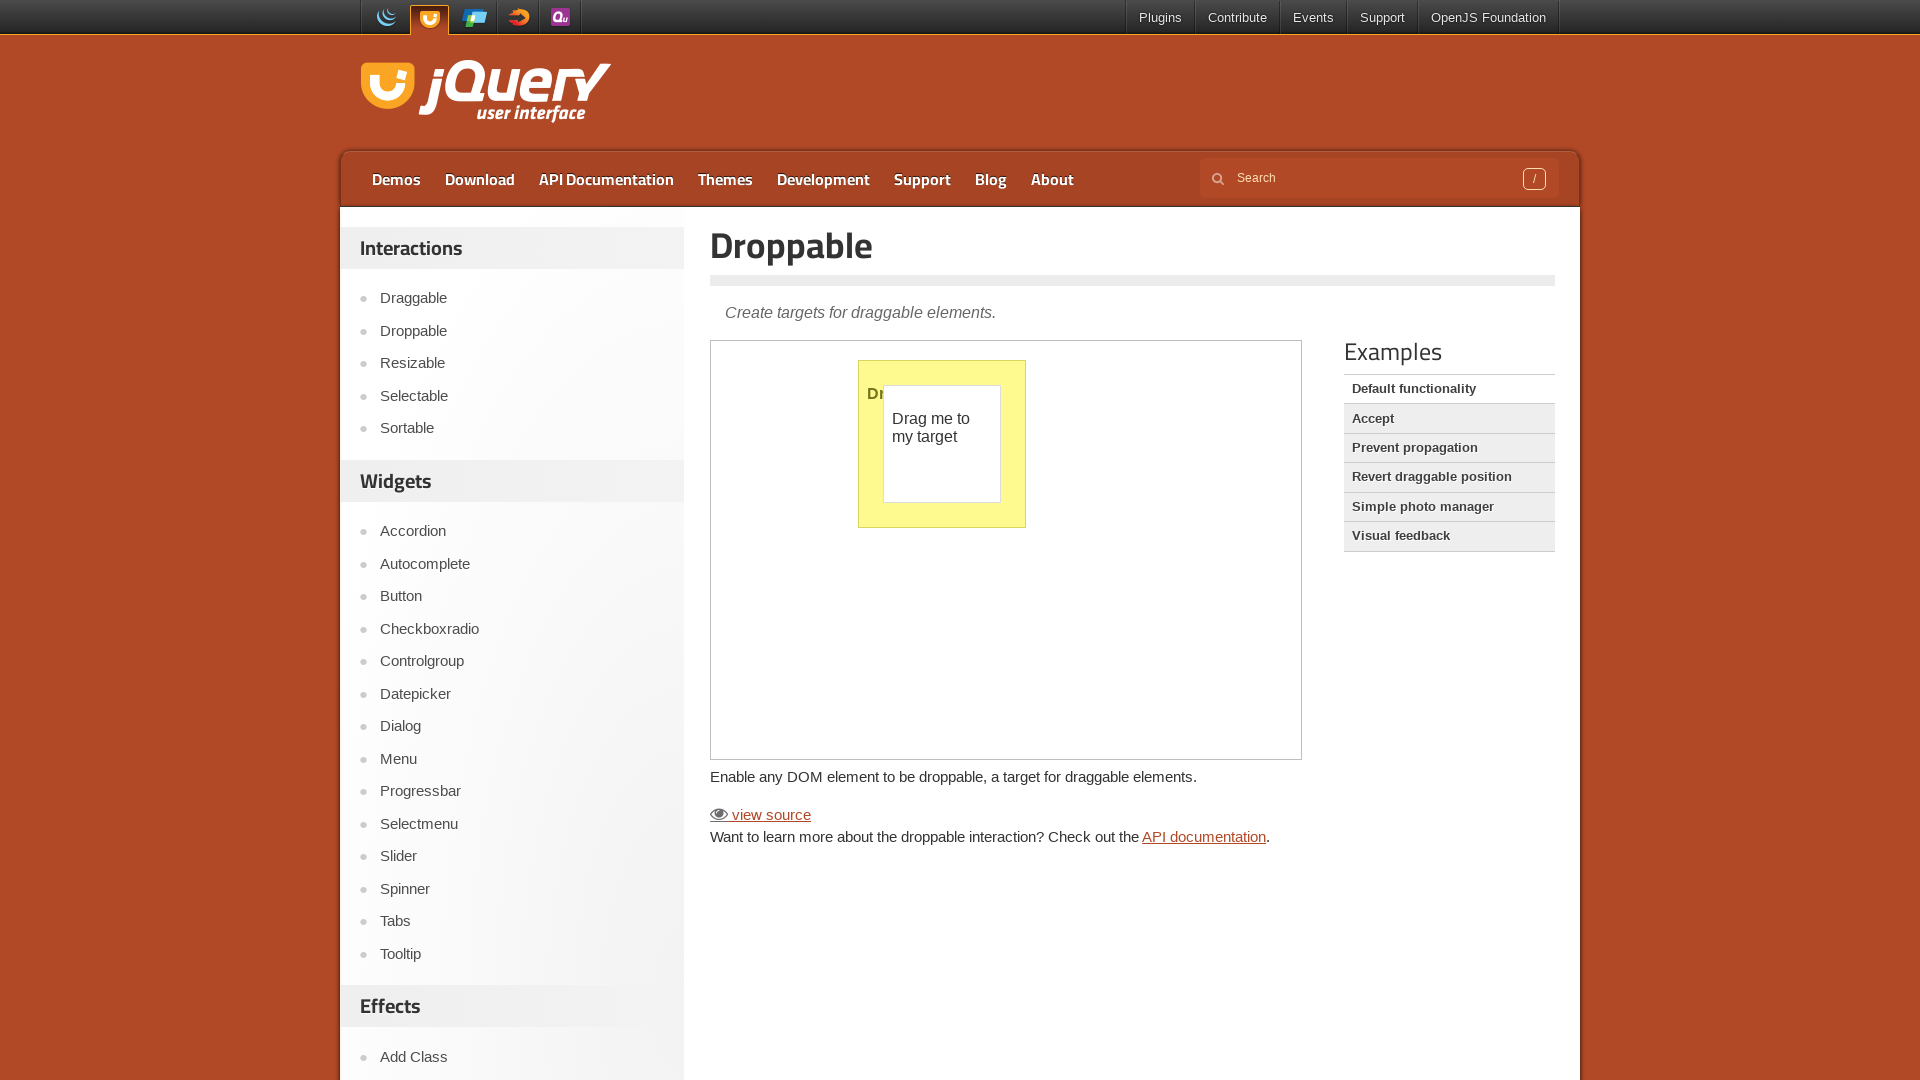

Retrieved bounding box of draggable element
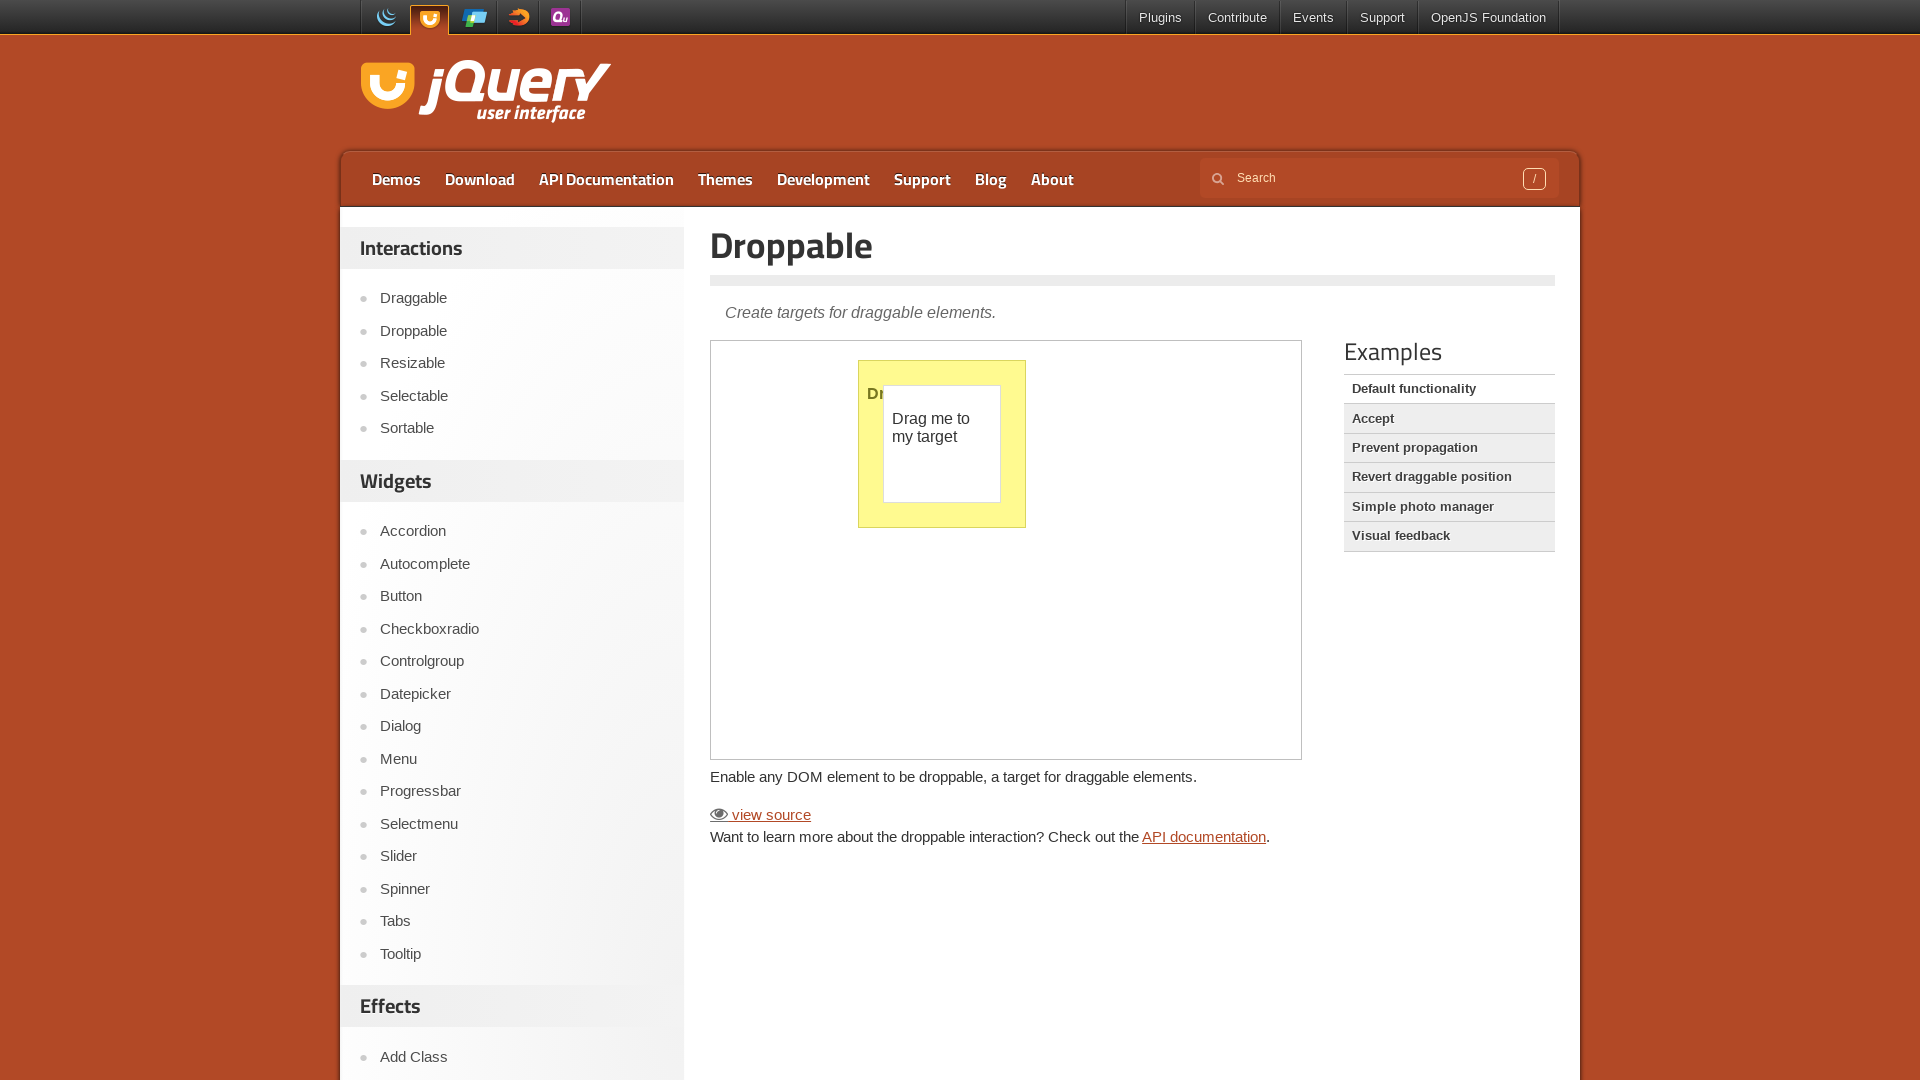

Dragged element by offset (40, 40) at (924, 426)
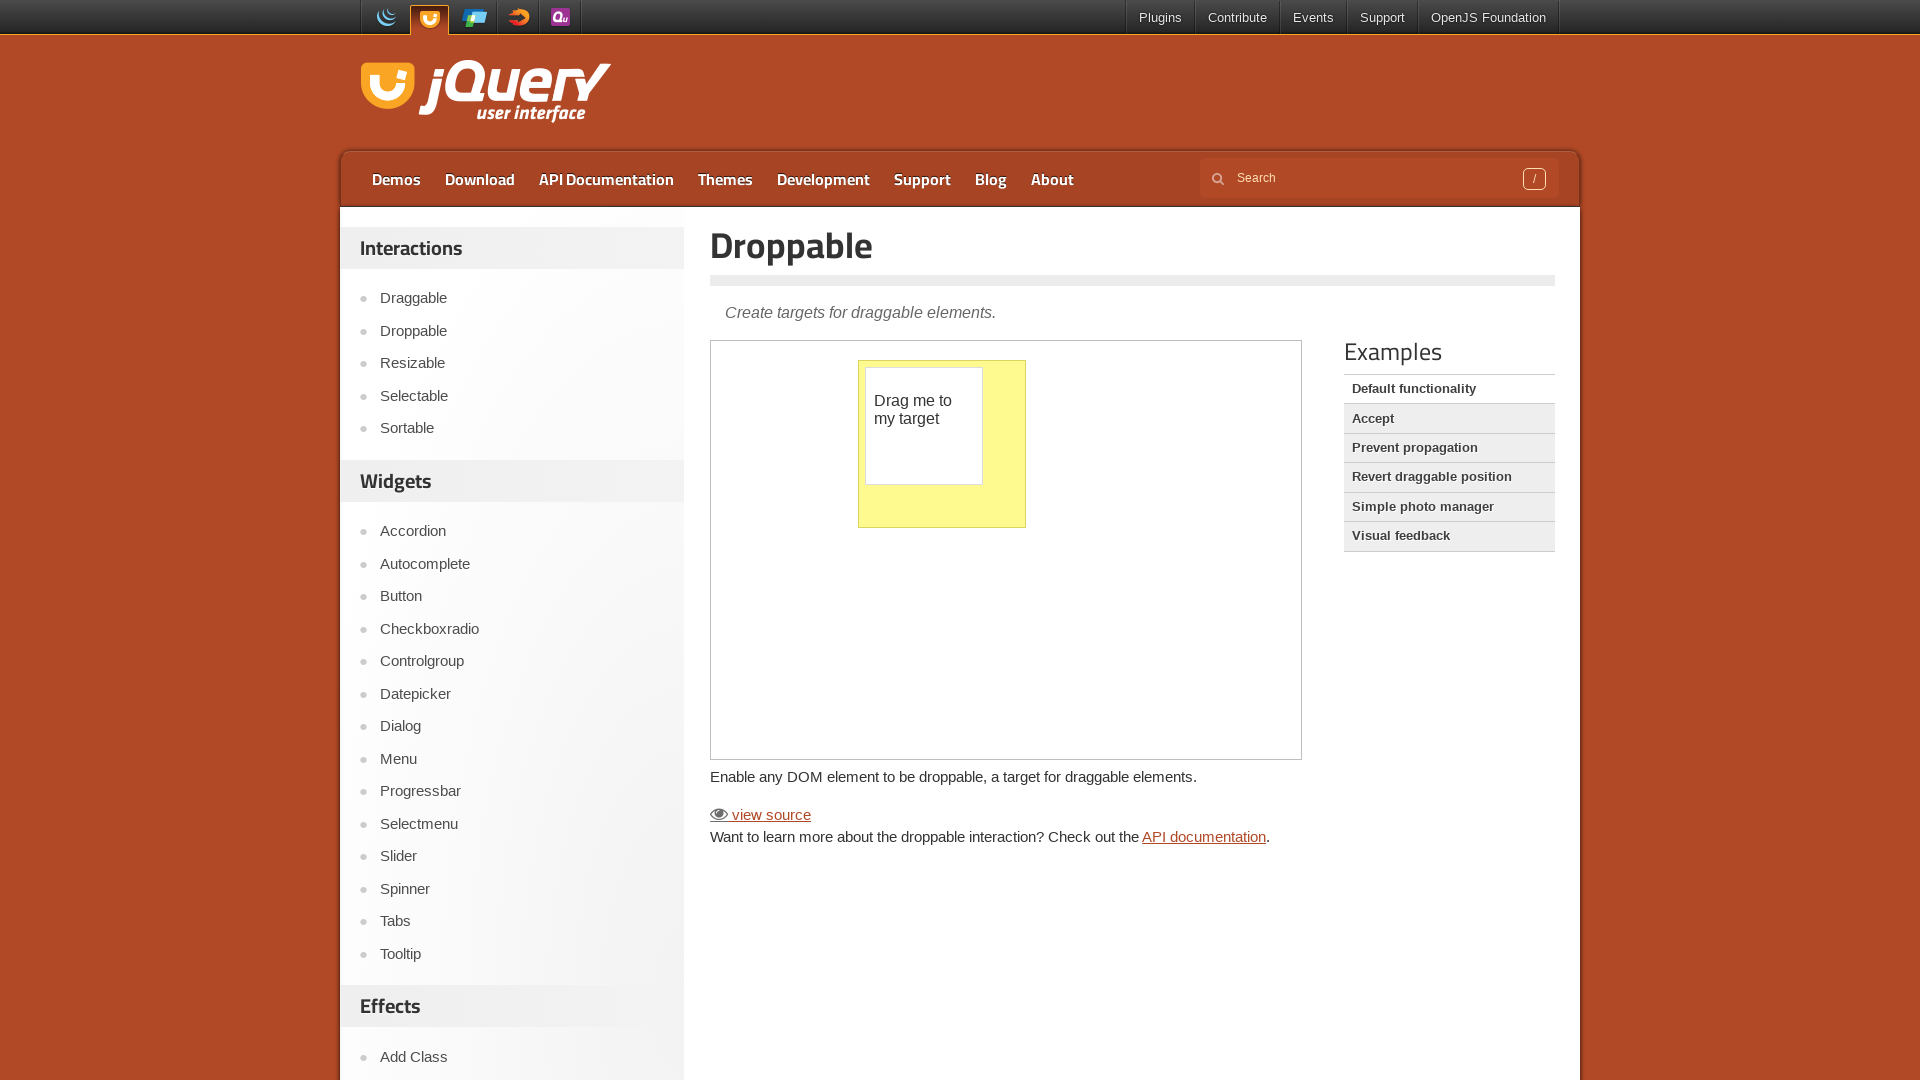

Refreshed the page
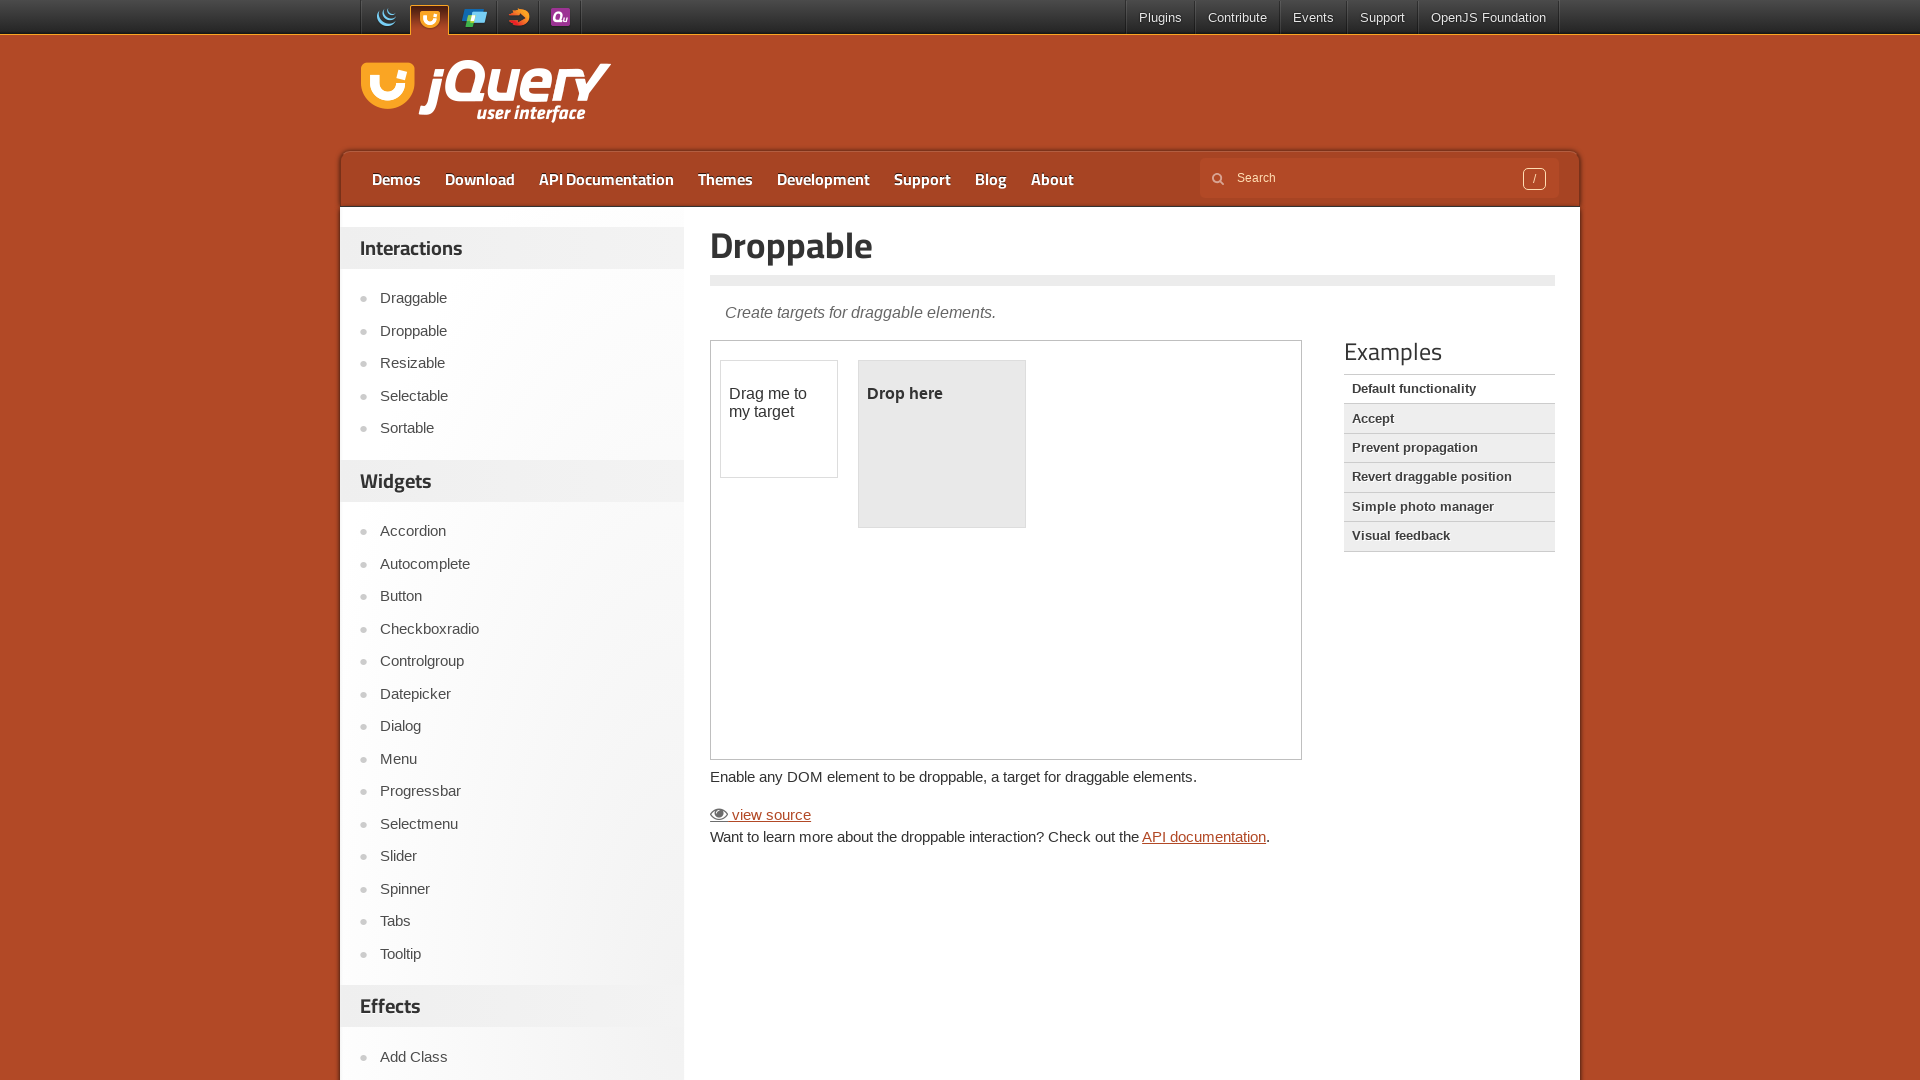

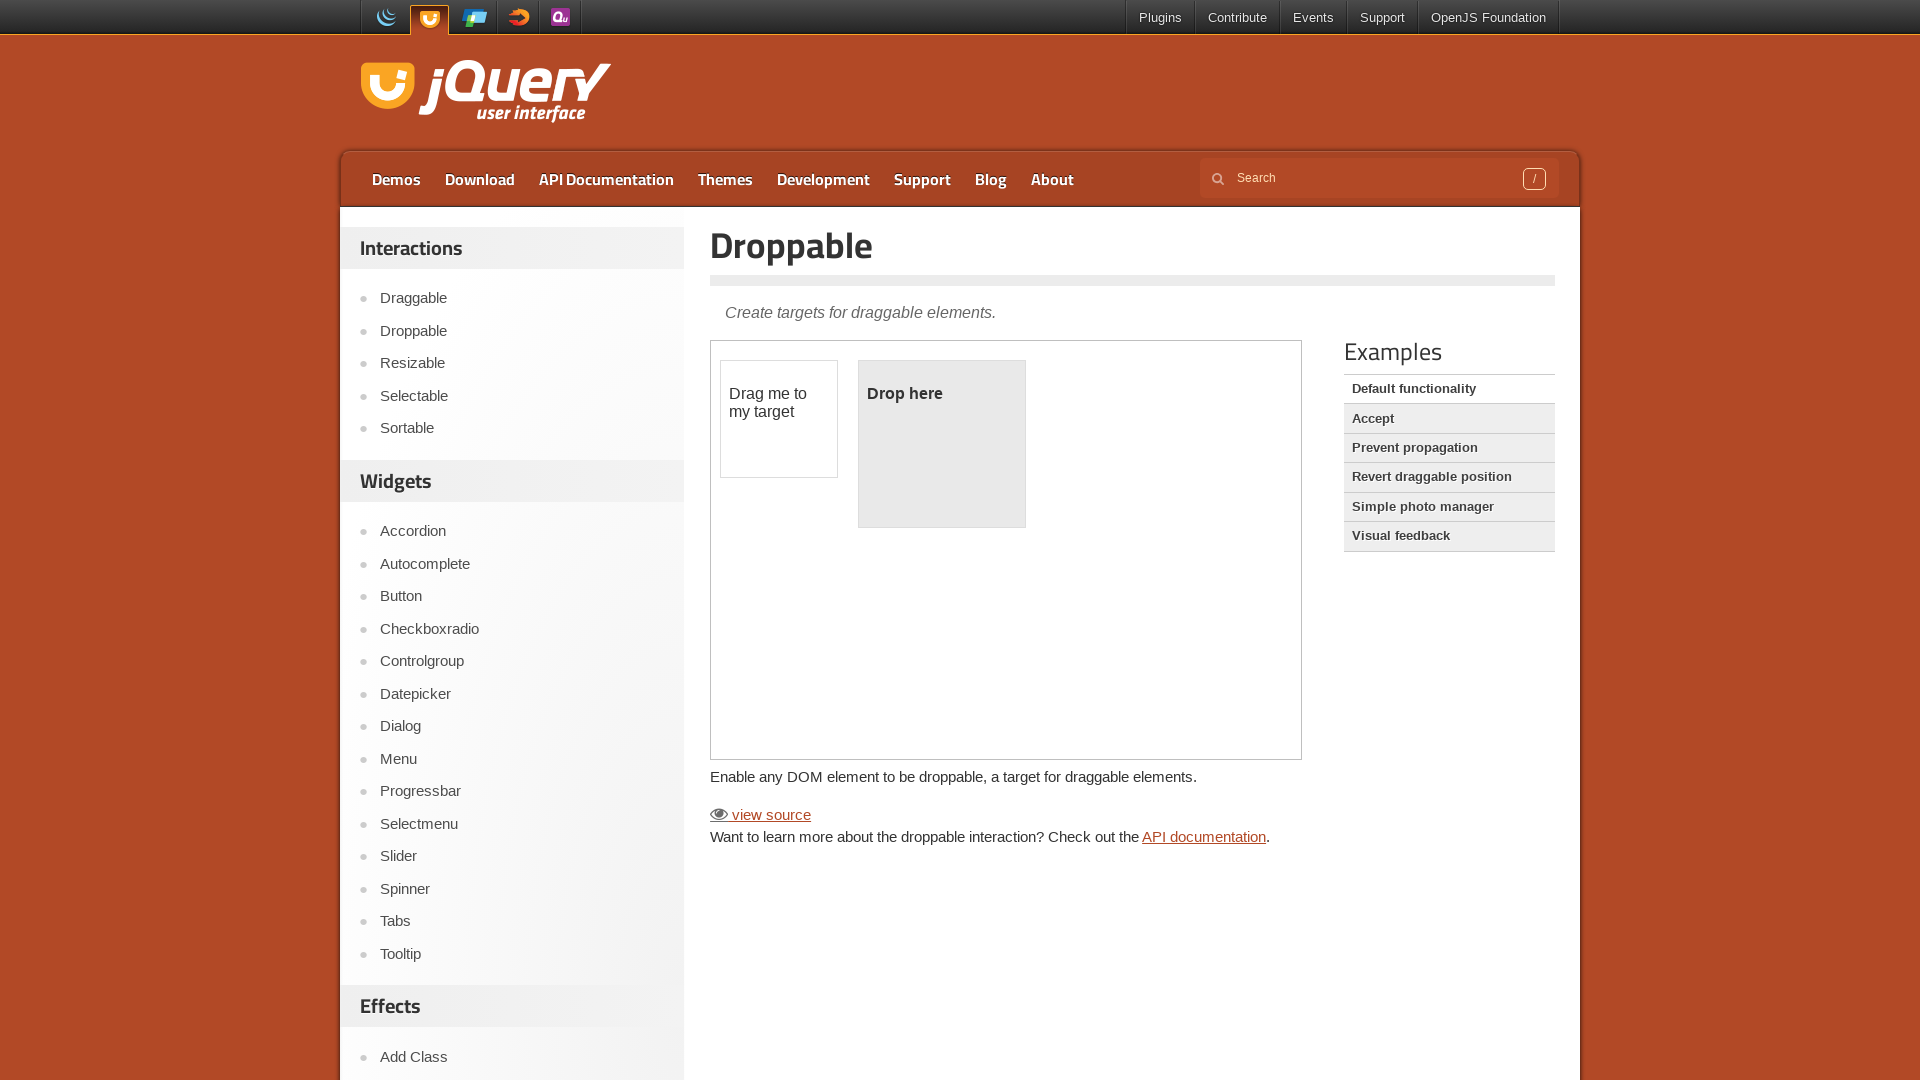